Tests click and hold functionality to select multiple consecutive items in a grid

Starting URL: http://jqueryui.com/resources/demos/selectable/display-grid.html

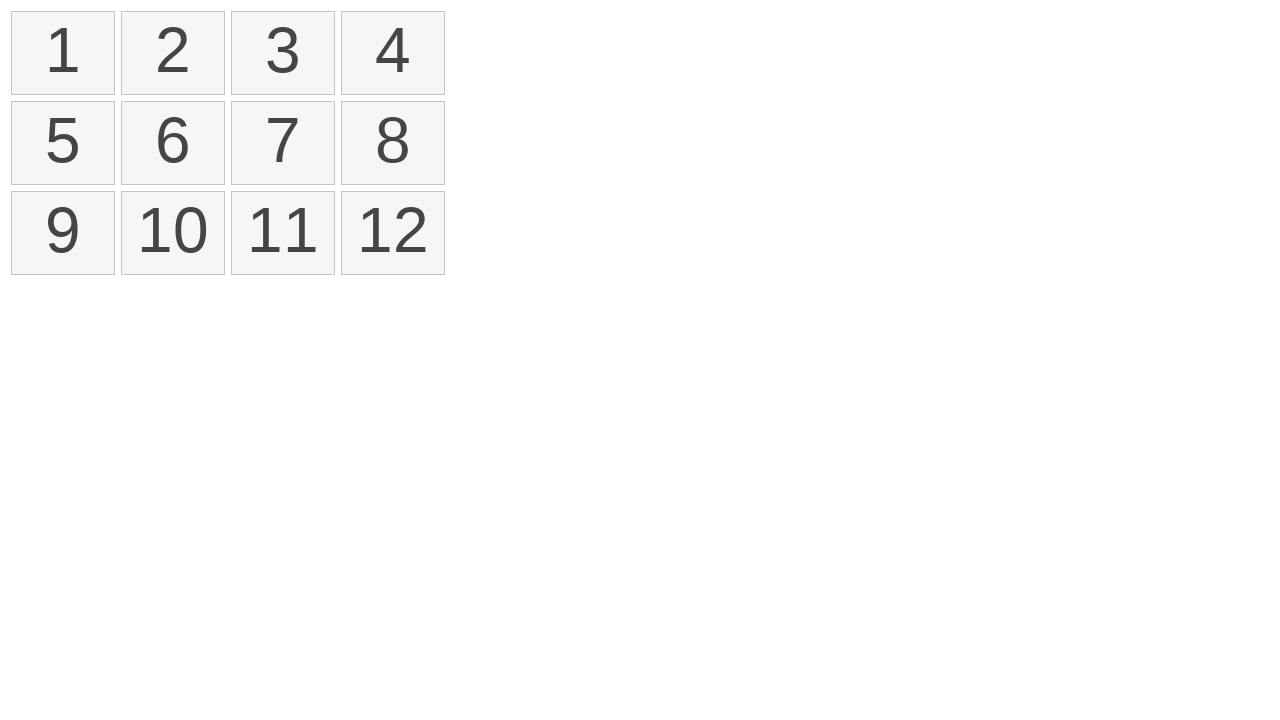

Retrieved all selectable list items from the grid
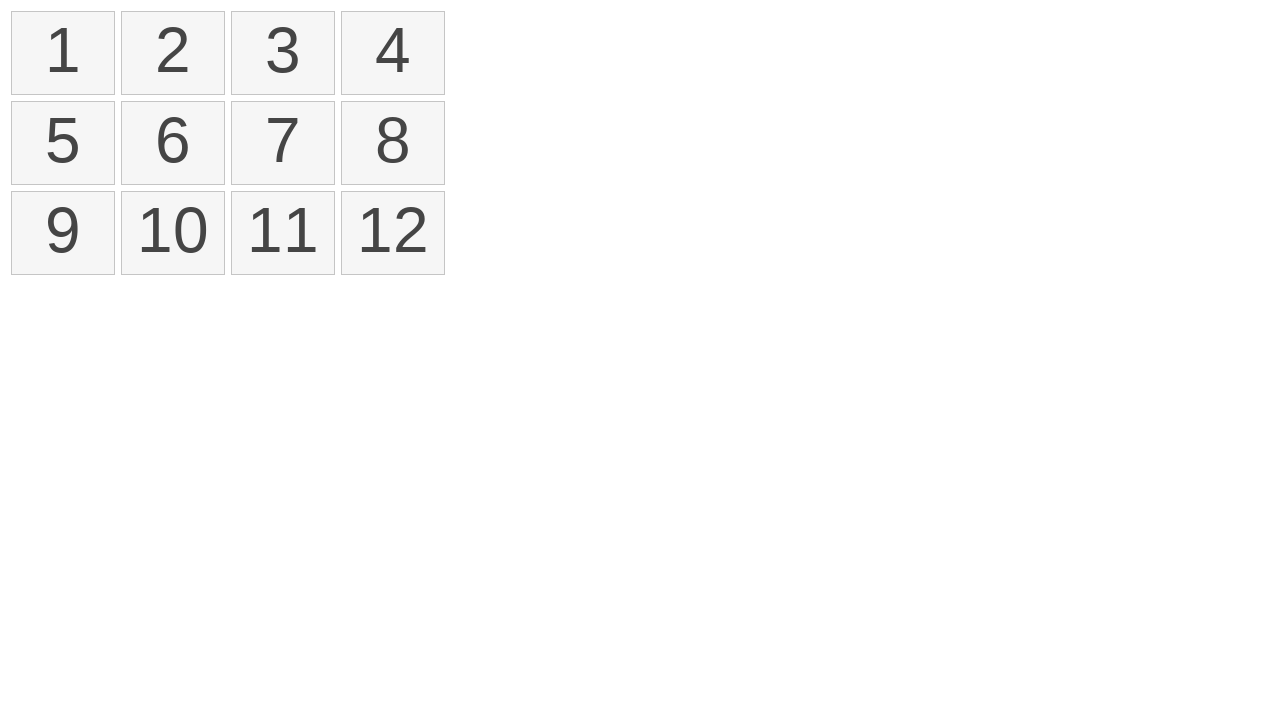

Moved mouse to the first grid item at (16, 16)
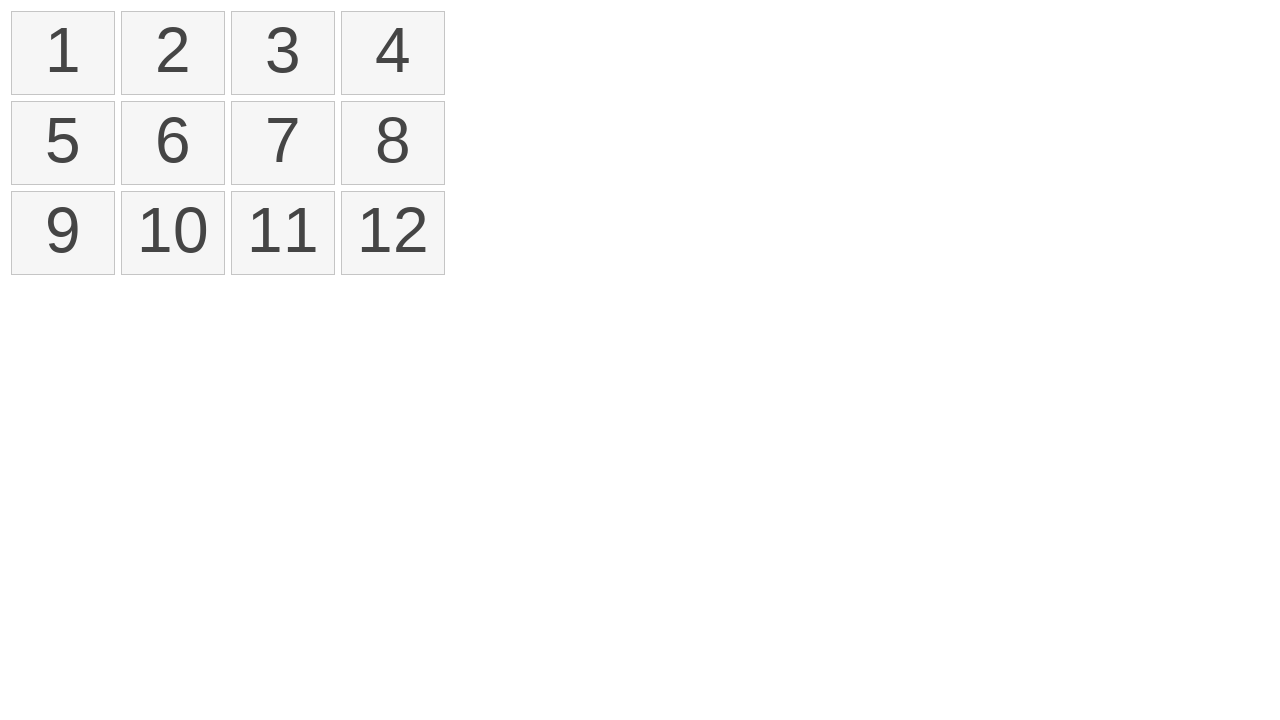

Pressed mouse button down to start click and hold at (16, 16)
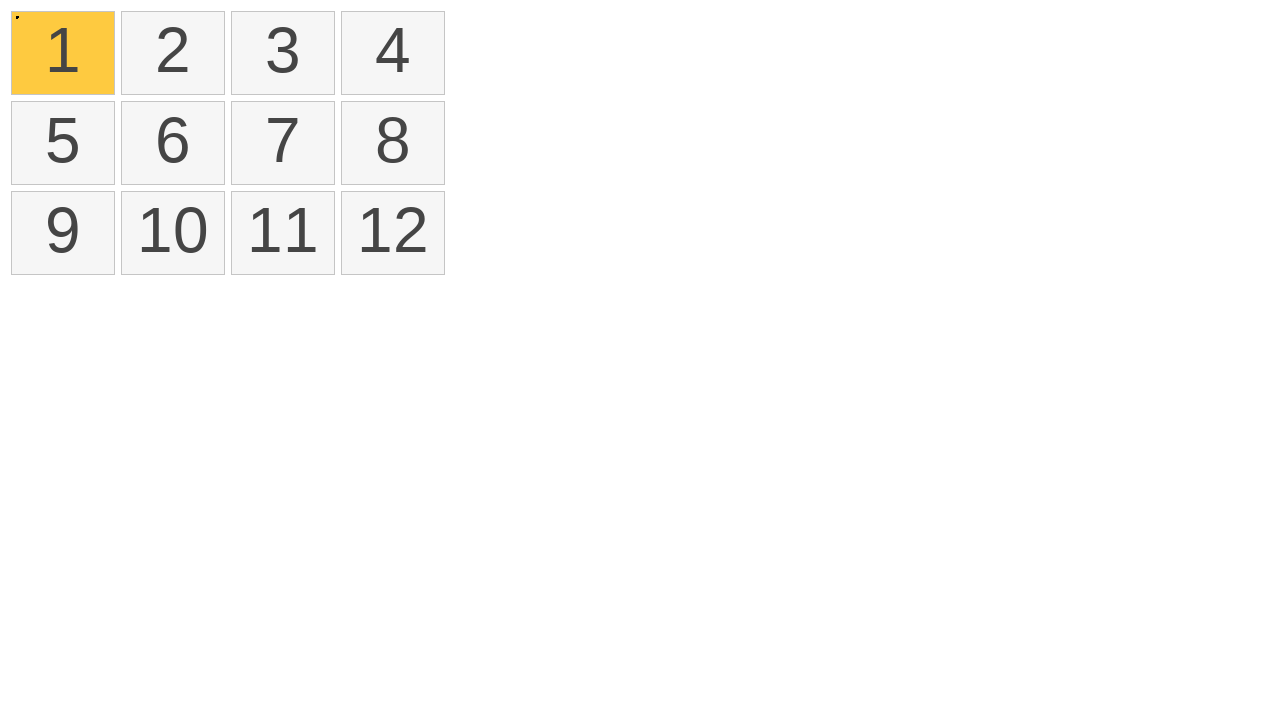

Dragged mouse to the fourth grid item while holding button at (346, 16)
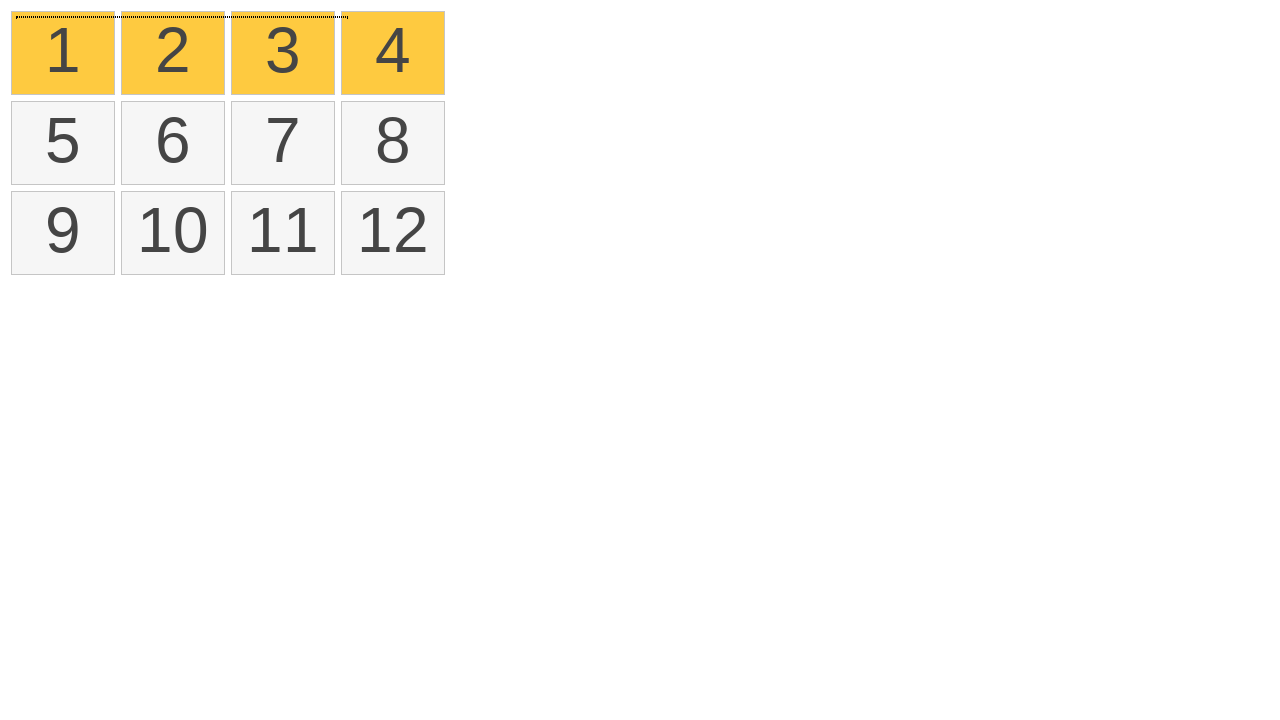

Released mouse button to complete the selection at (346, 16)
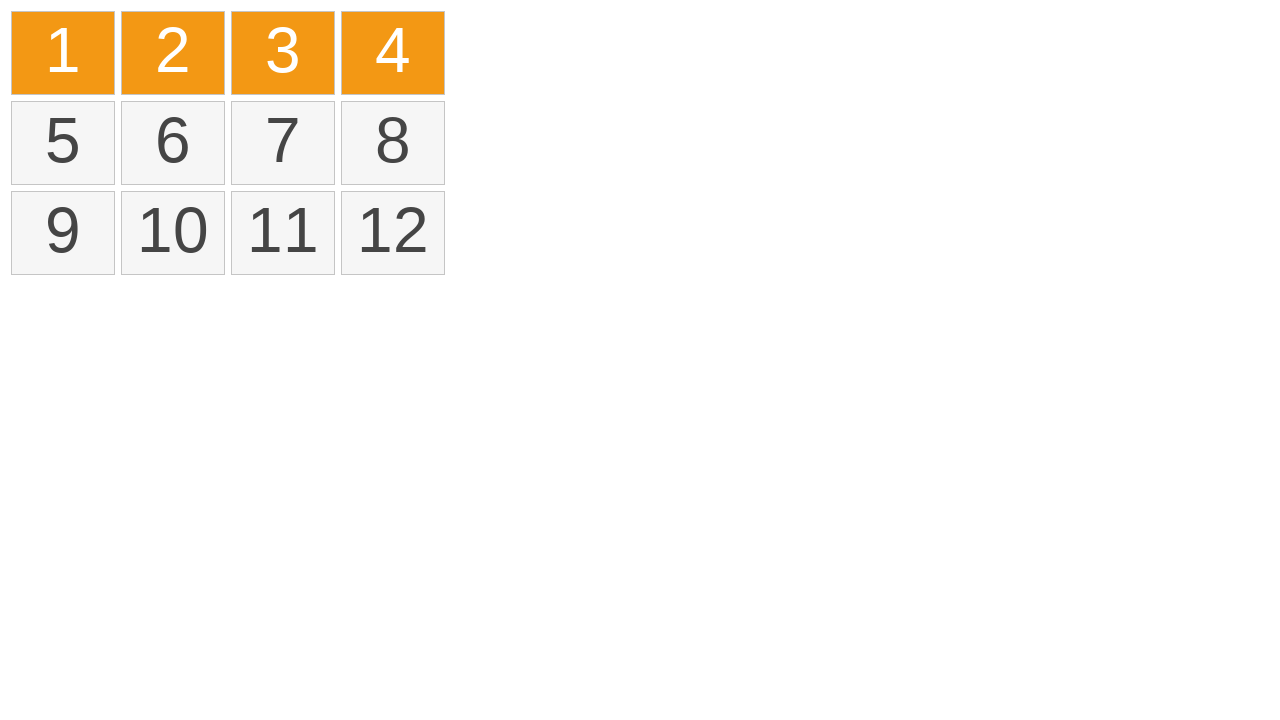

Waited for selection animation to complete
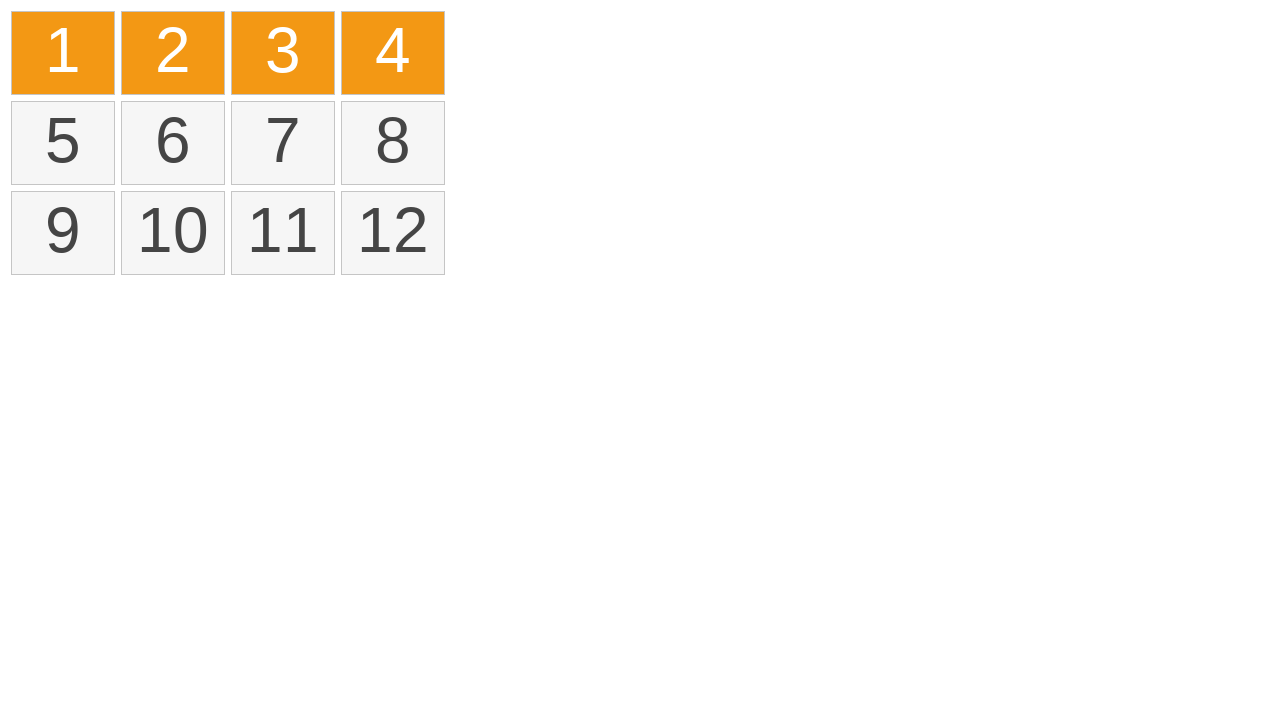

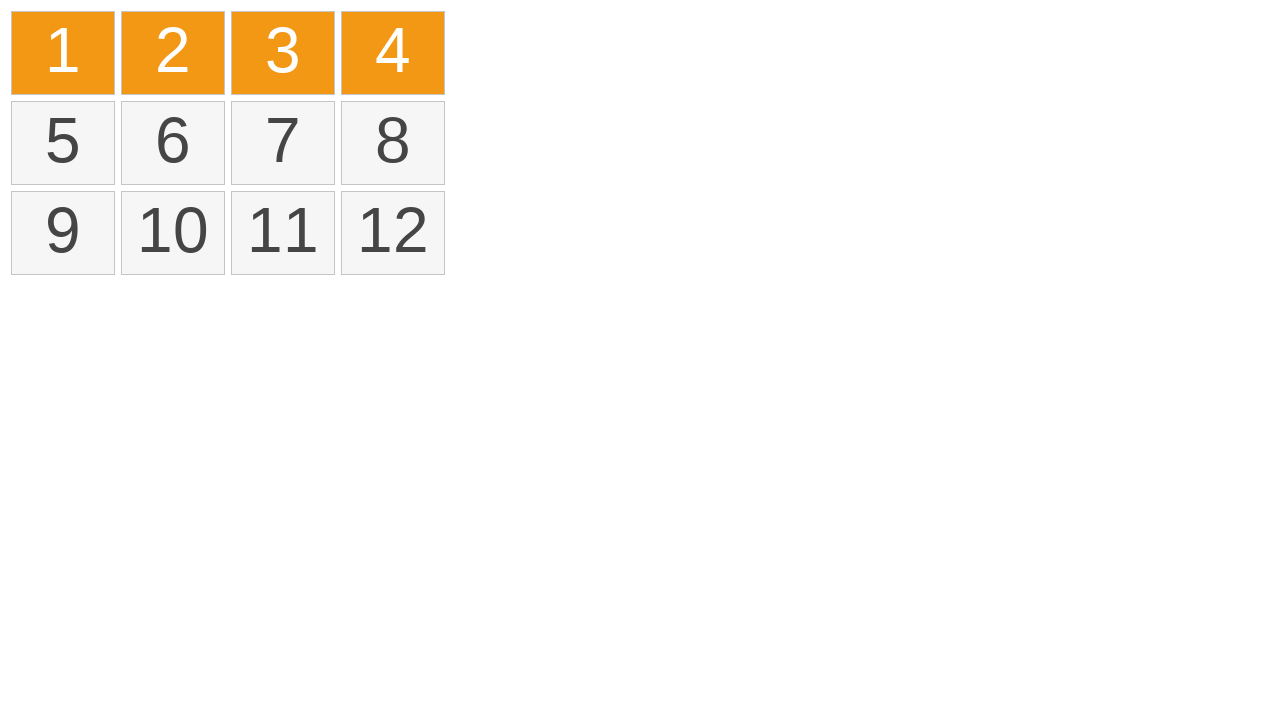